Verifies the backpack price with timeout exception handling, ensuring the price element displays 109.95.

Starting URL: https://java22.netlify.app/

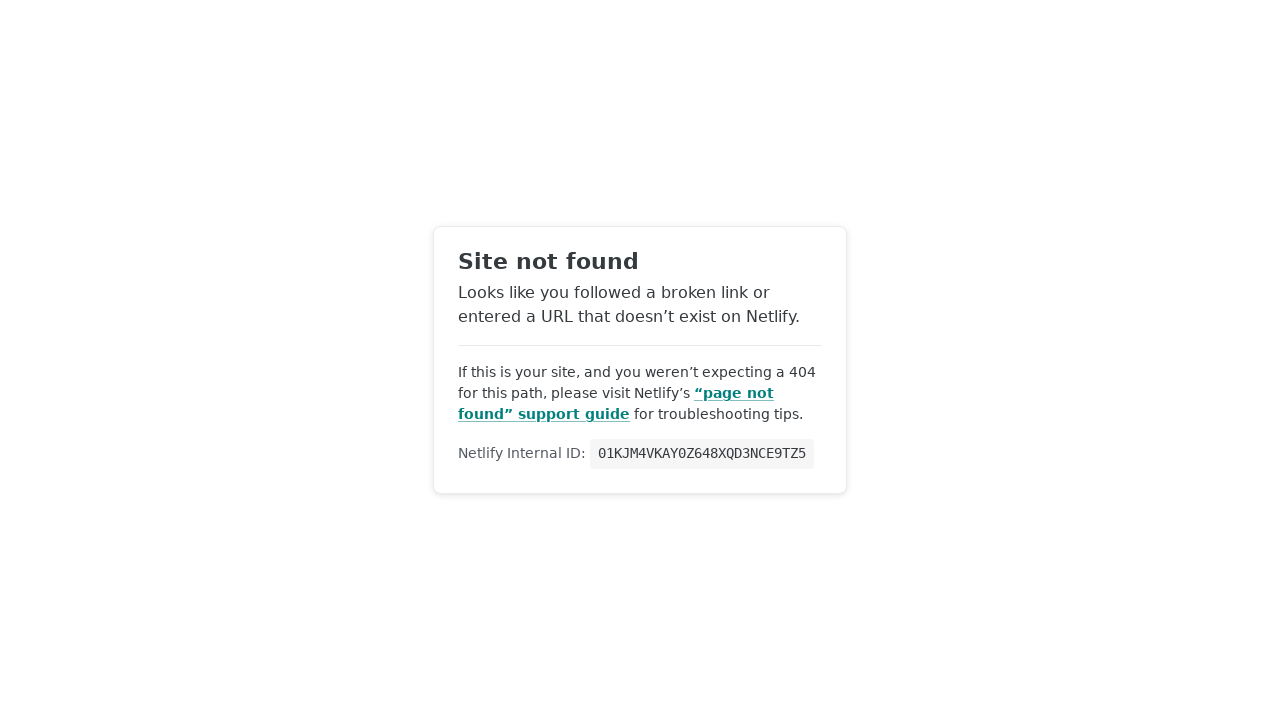

Navigated to https://java22.netlify.app/
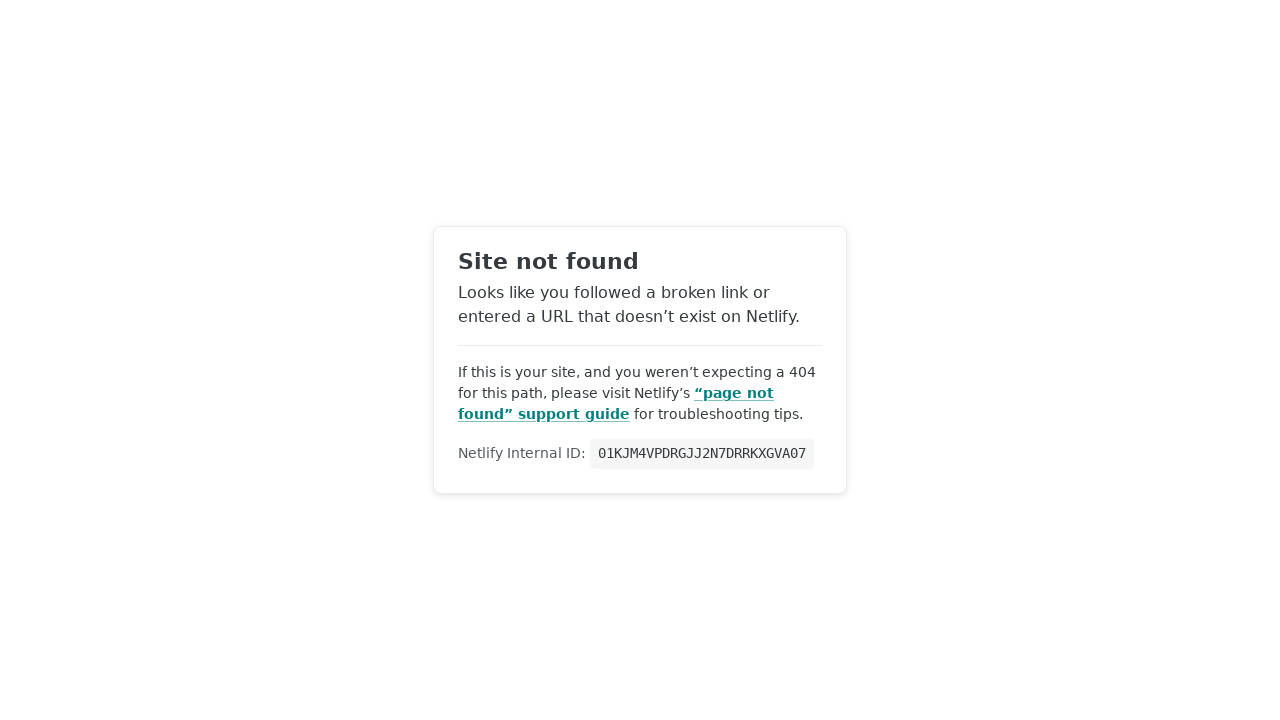

Located backpack price element using XPath
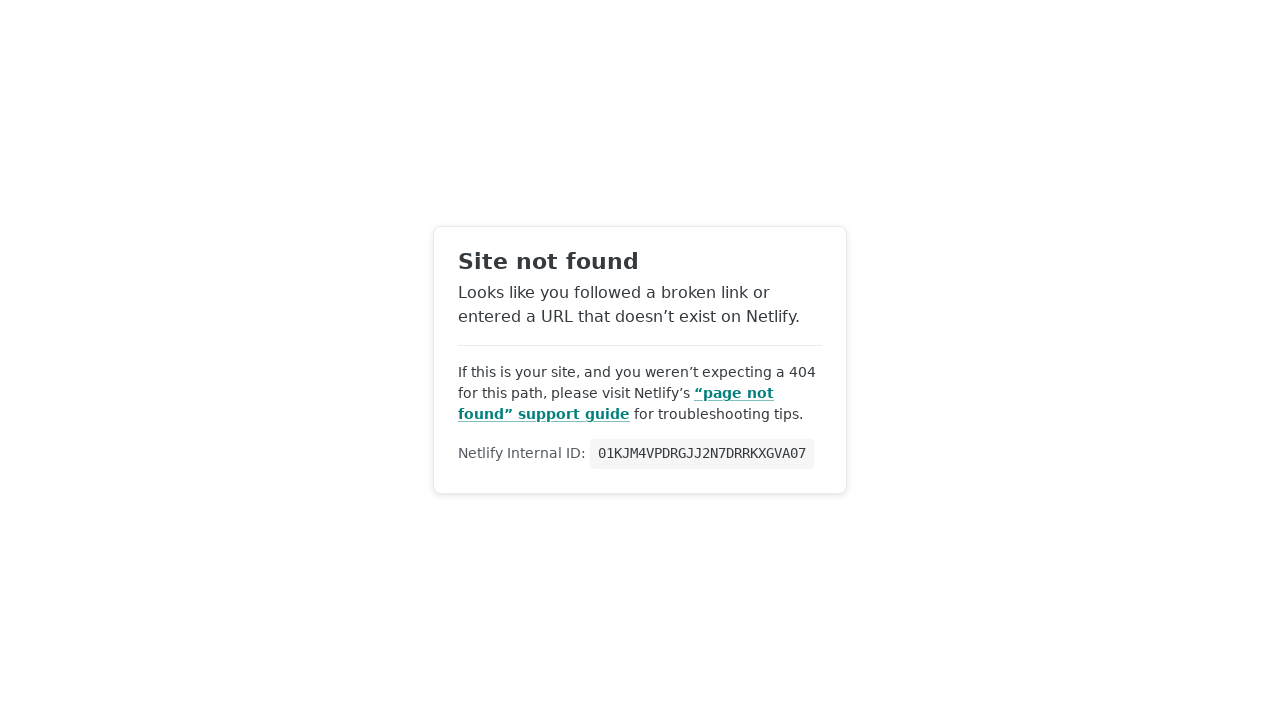

Exception occurred: Locator.wait_for: Timeout 10000ms exceeded.
Call log:
  - waiting for locator("xpath=/html/body/div/div/div[6]/div/div/div/div[1]/div/div/p") to be visible

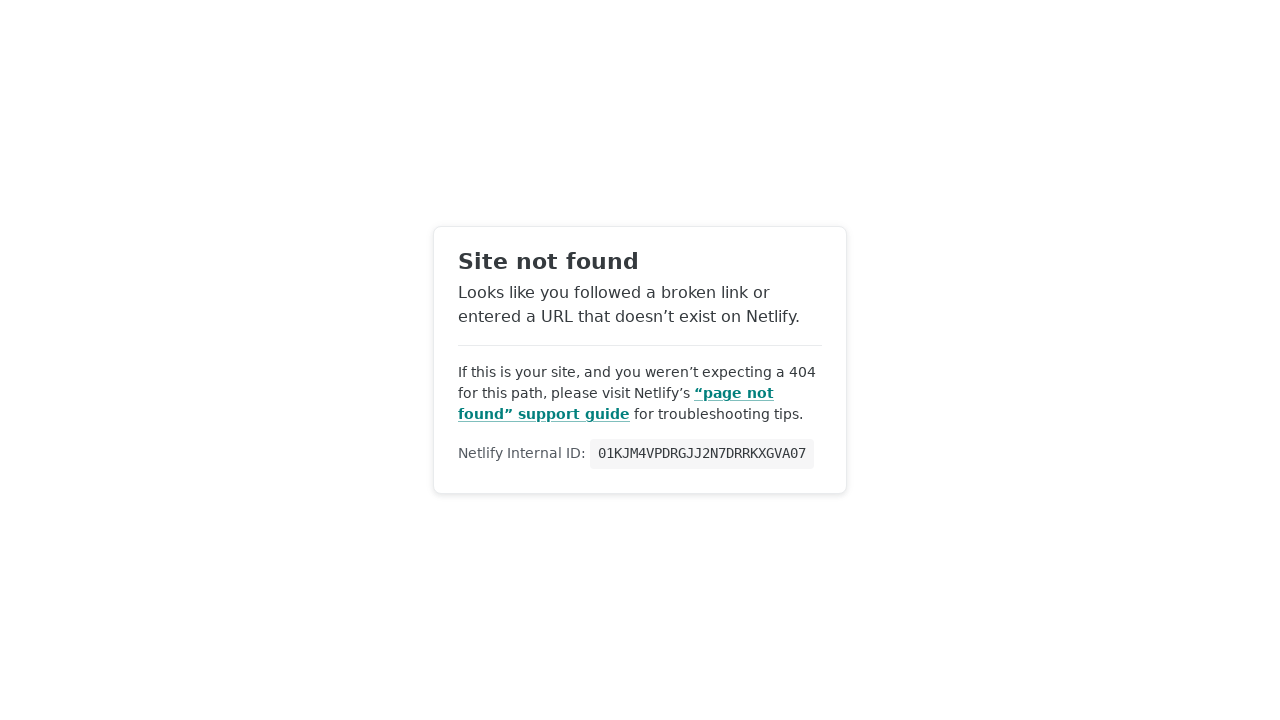

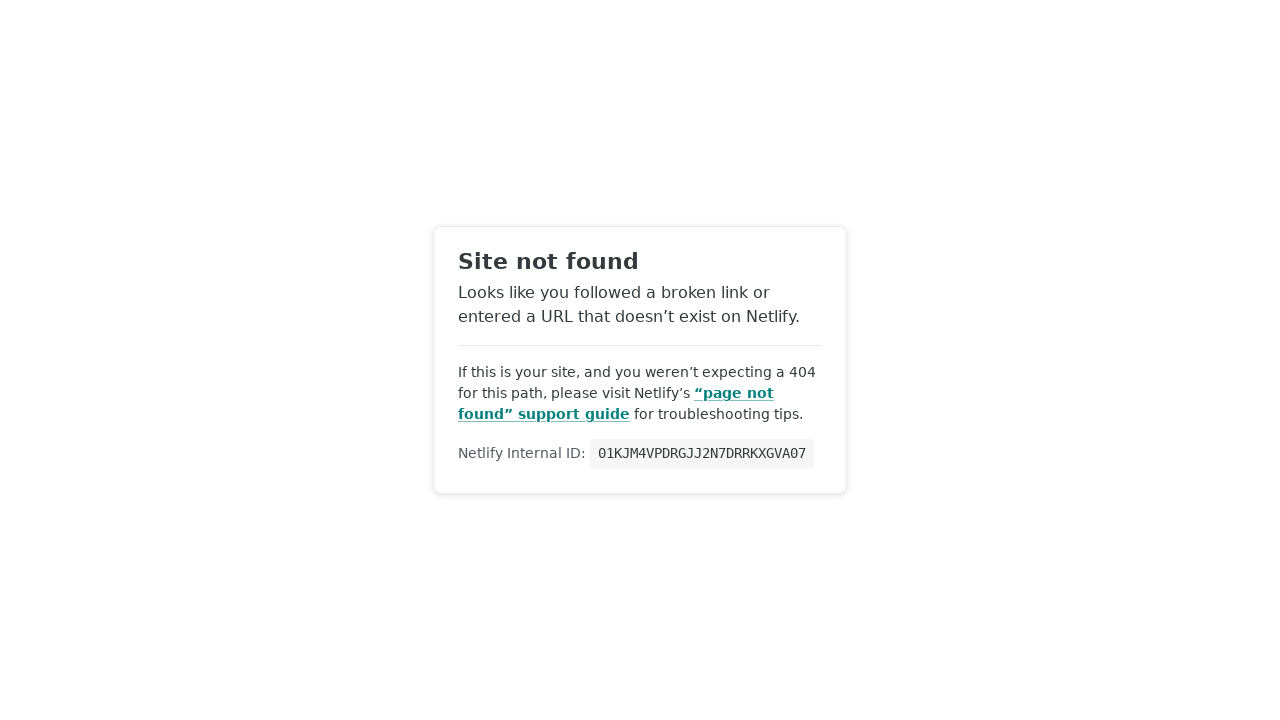